Navigates to Douban movie ranking page for romance movies and scrolls down the page to load more content

Starting URL: https://movie.douban.com/typerank?type_name=爱情&type=13&interval_id=100:90&action=

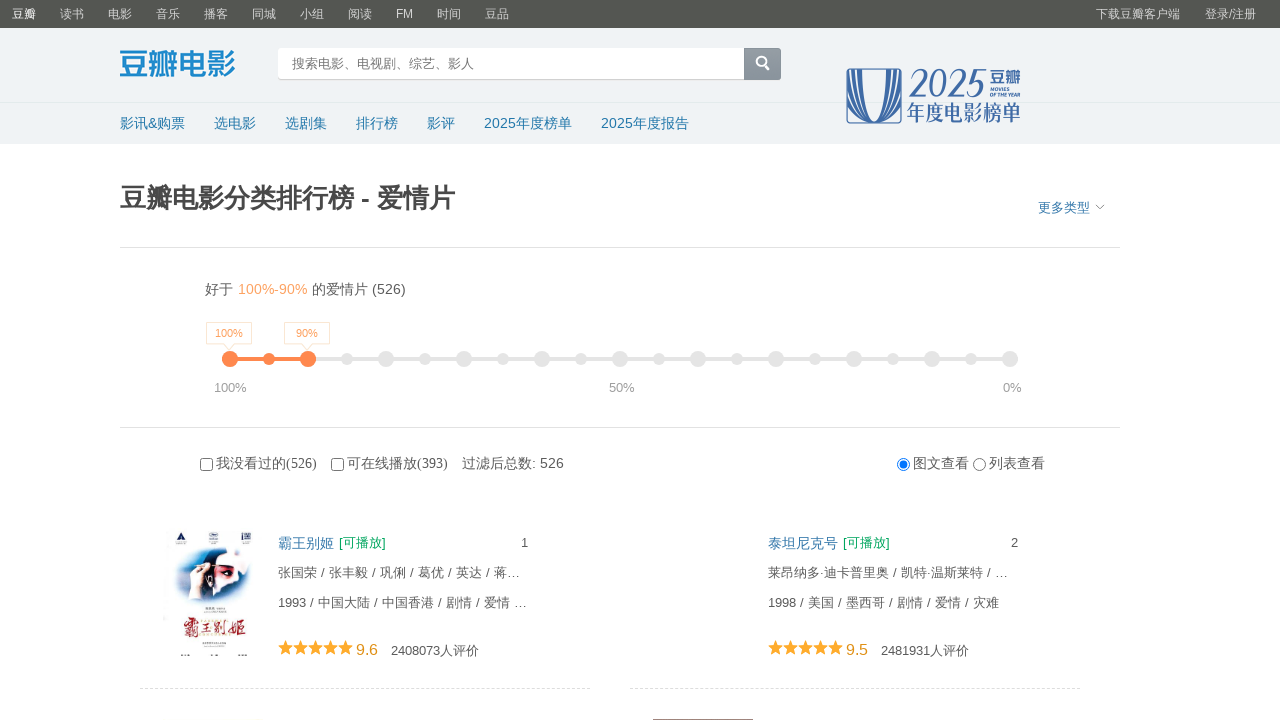

Waited for page to reach networkidle state on Douban romance movie ranking page
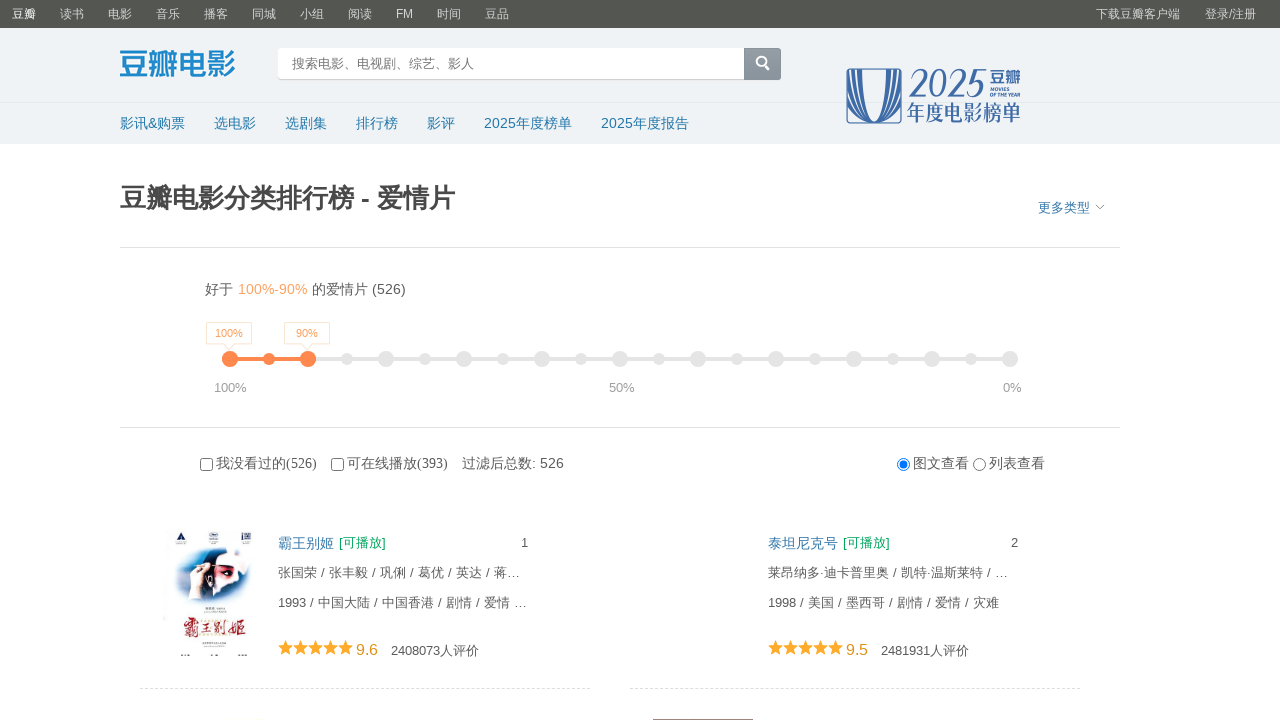

Scrolled down the page to trigger lazy loading of more movie content
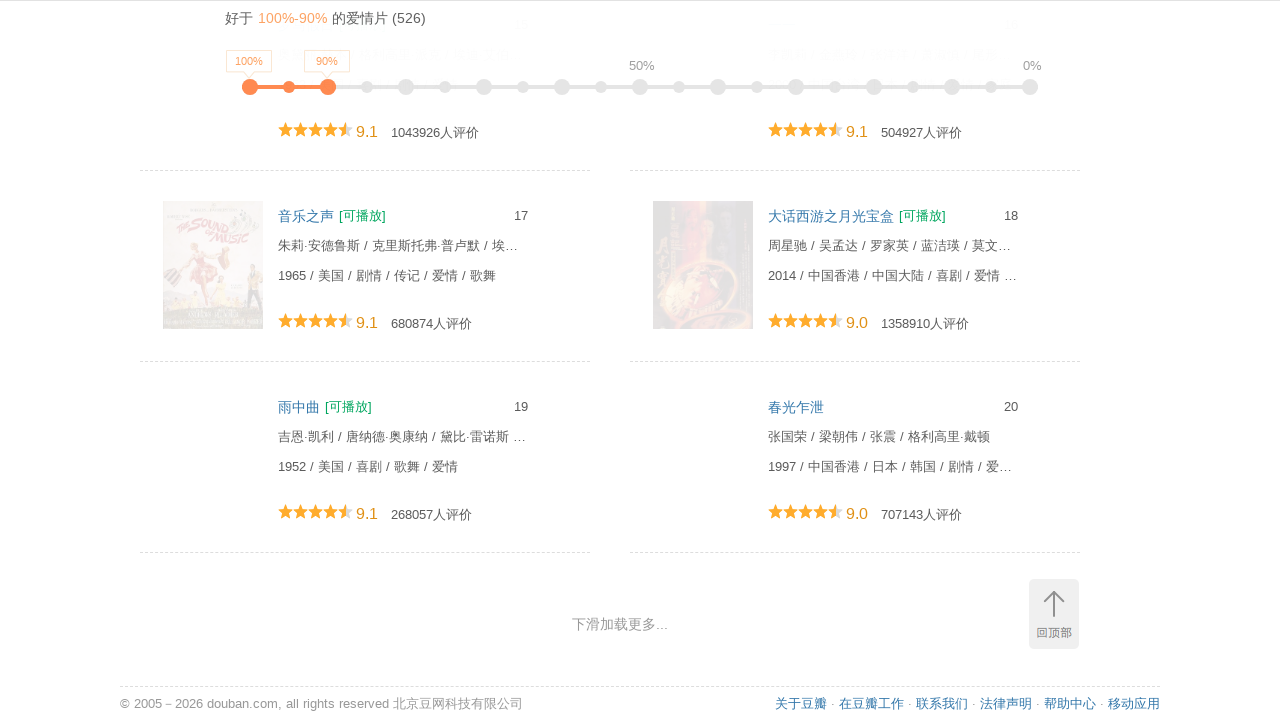

Waited 2 seconds for additional content to load after scrolling
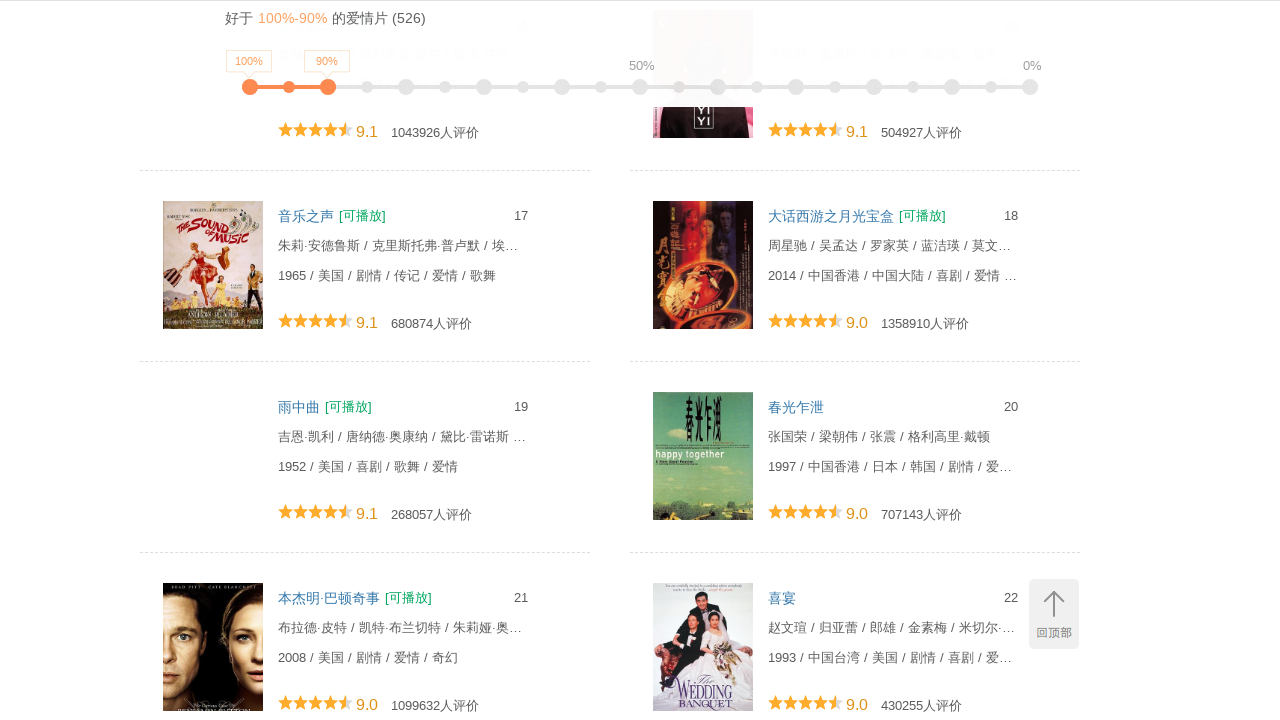

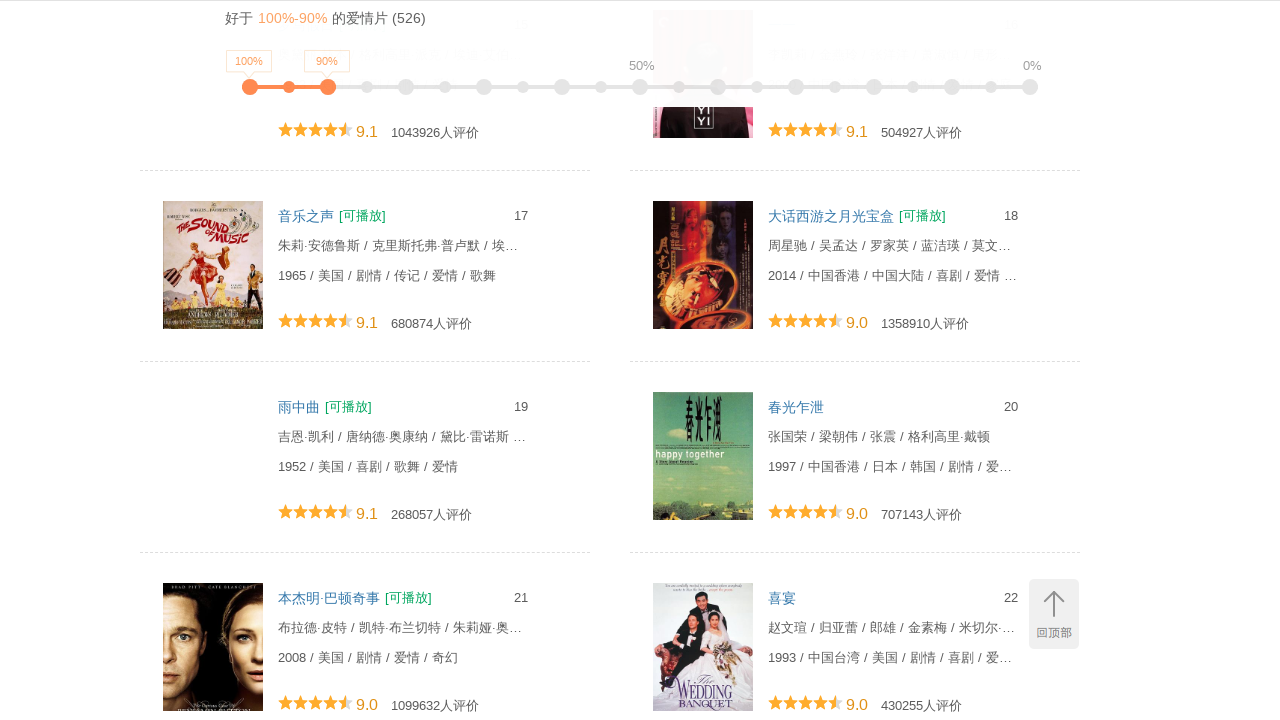